Tests sortable data tables by verifying table content and sorting table 2 by Last Name column

Starting URL: https://the-internet.herokuapp.com/tables

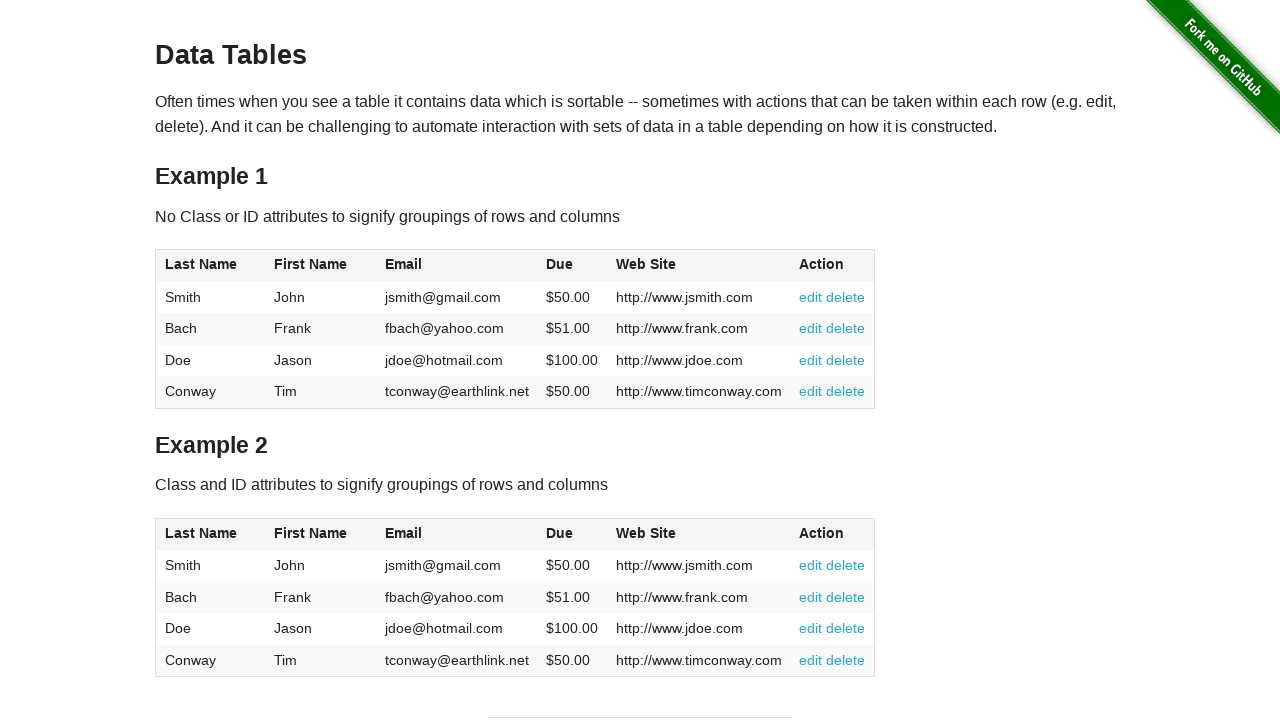

Waited for table 1 to load
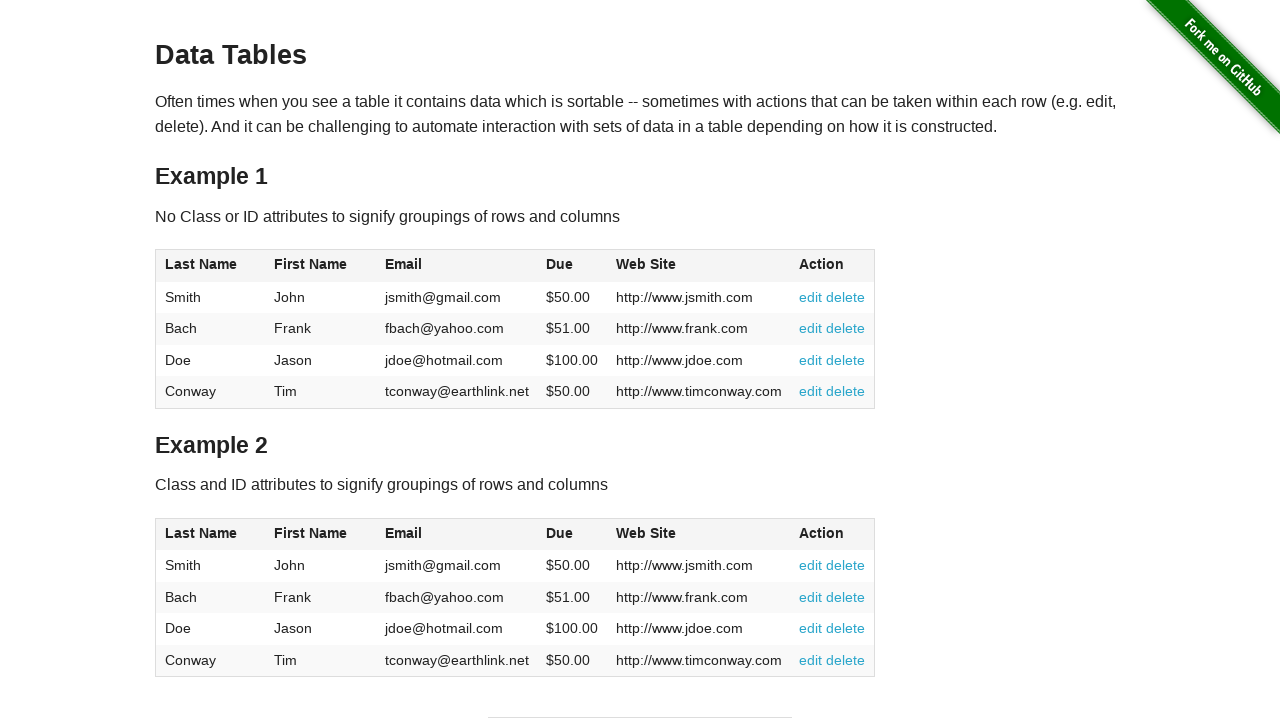

Waited for table 2 to load
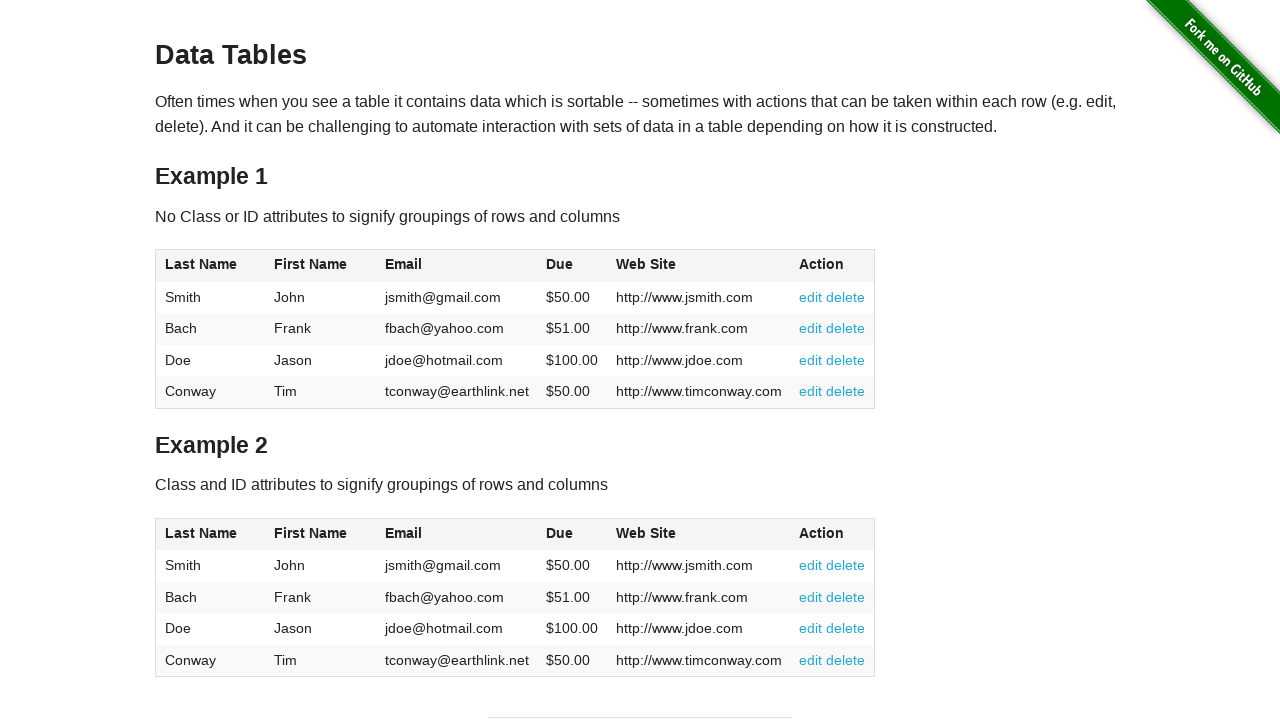

Retrieved content from table 1
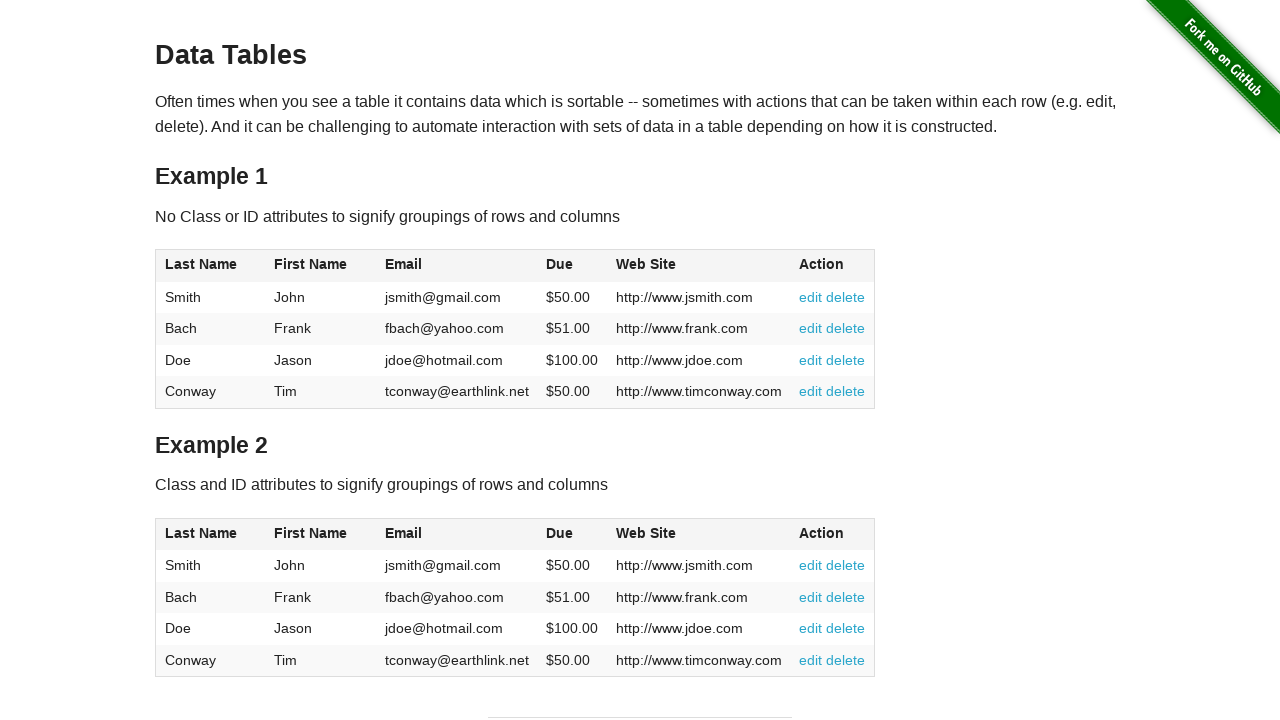

Verified table 1 contains jdoe.com website
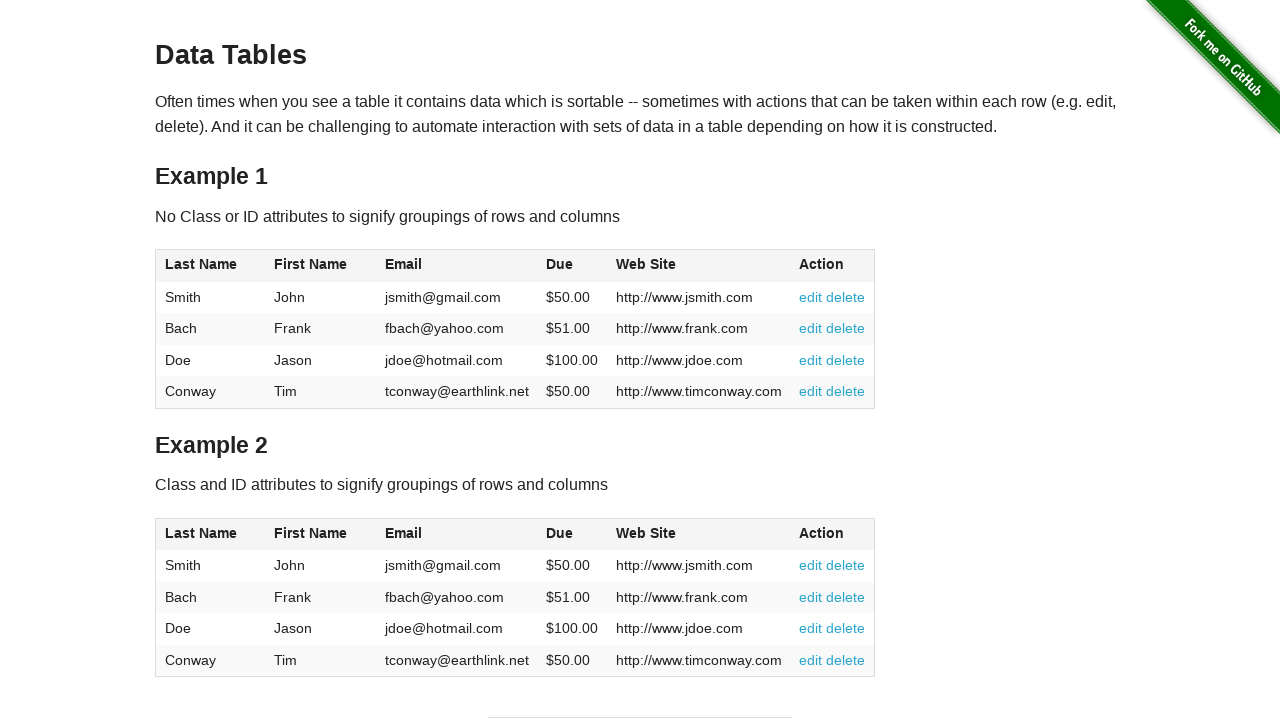

Clicked Last Name column header in table 2 to sort at (210, 534) on #table2 thead th:has-text('Last Name')
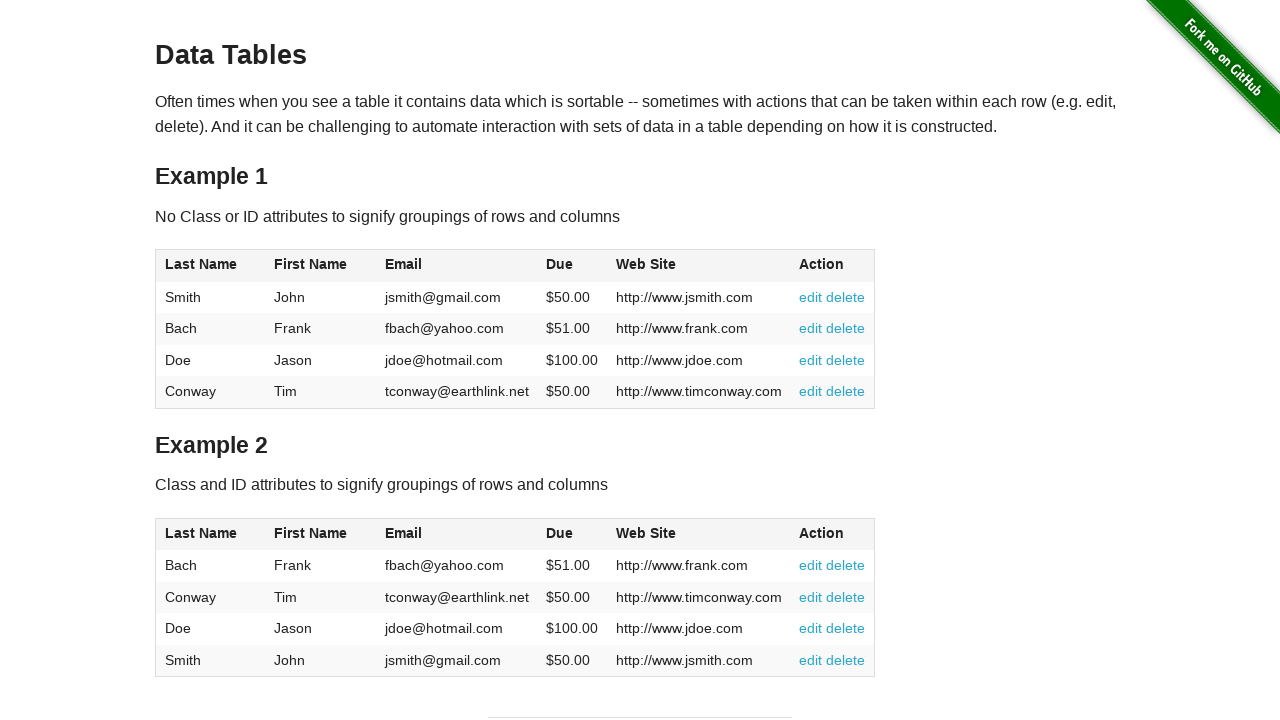

Retrieved first last name from sorted table 2
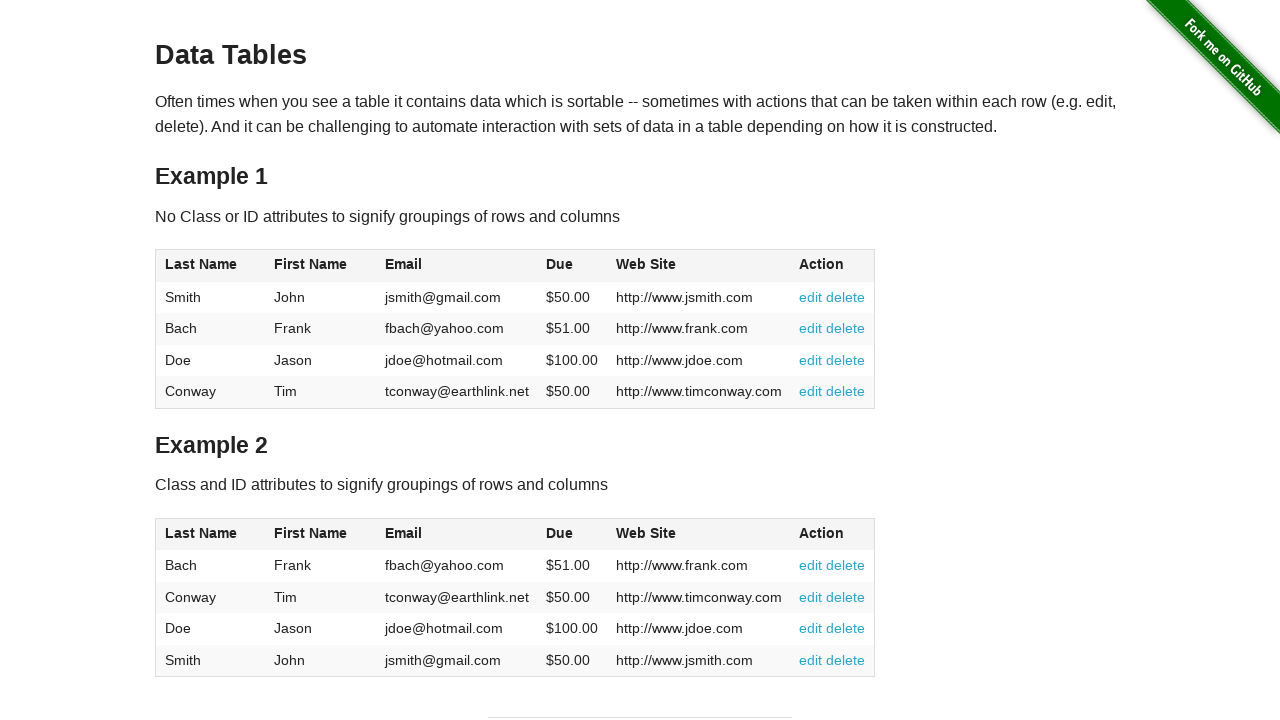

Verified first row in sorted table 2 has 'Bach' as last name
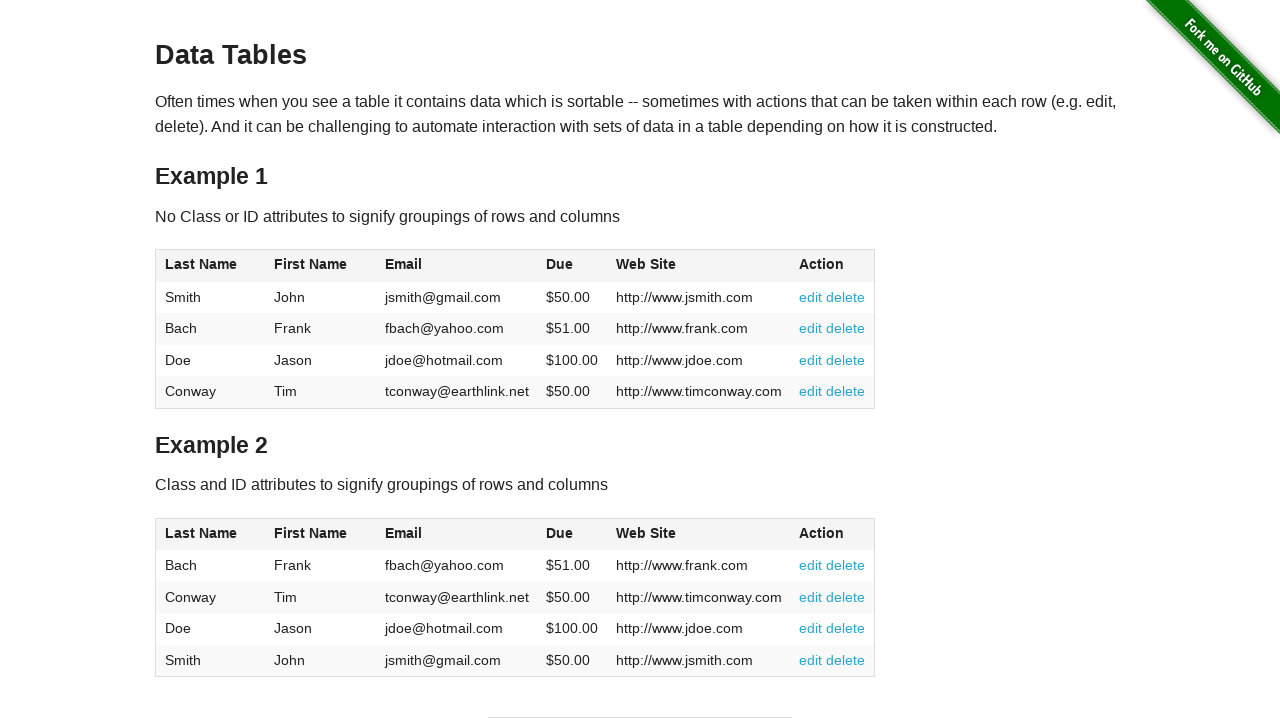

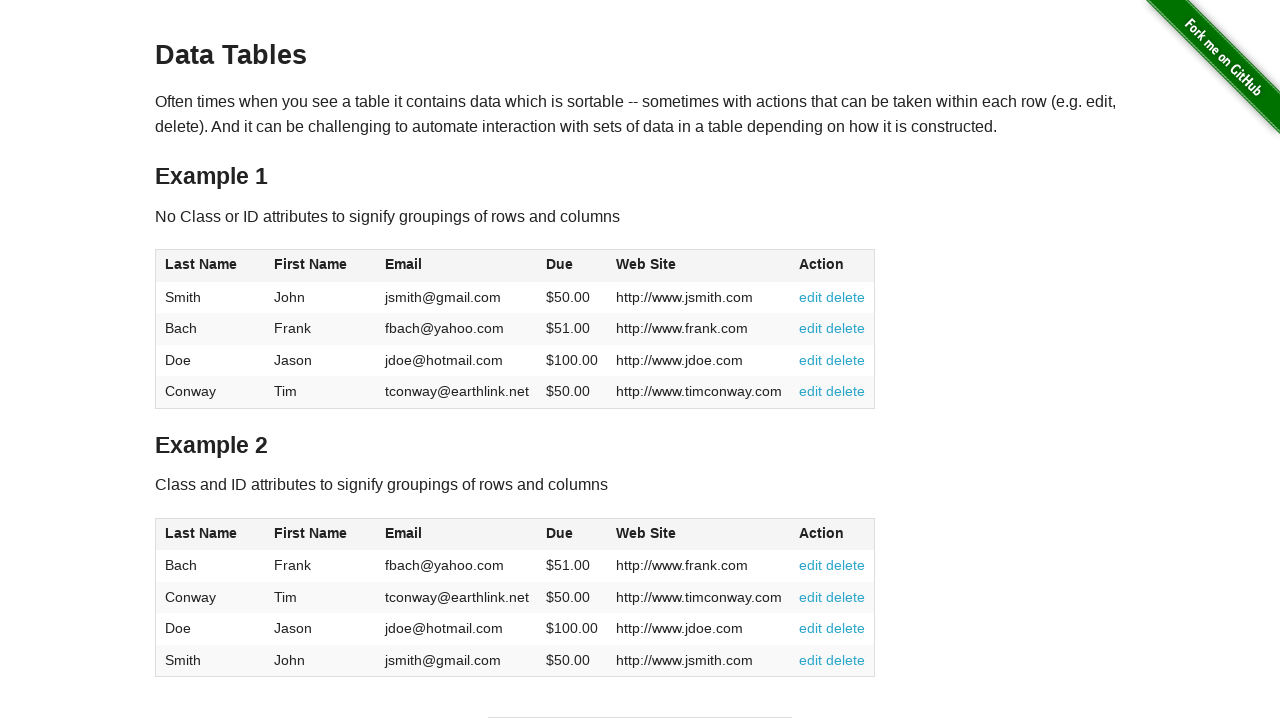